Tests marking all todo items as completed using the 'Mark all as complete' checkbox.

Starting URL: https://demo.playwright.dev/todomvc

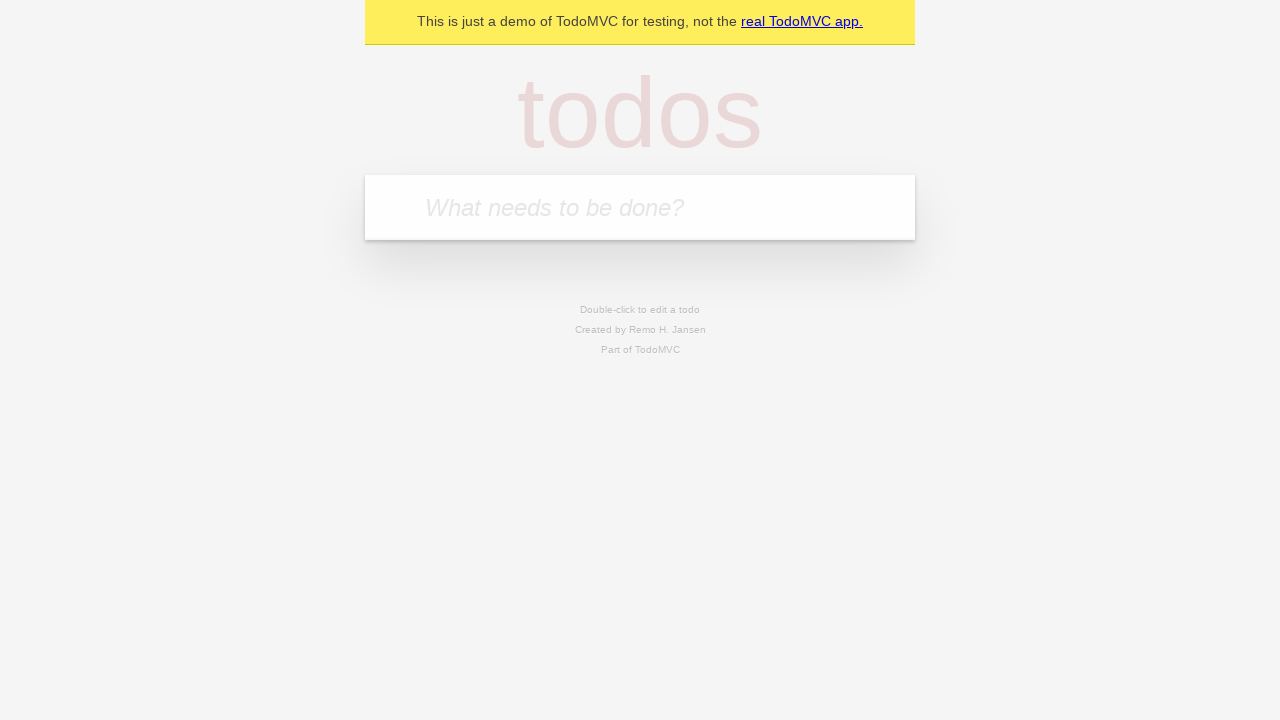

Filled todo input with 'buy some cheese' on internal:attr=[placeholder="What needs to be done?"i]
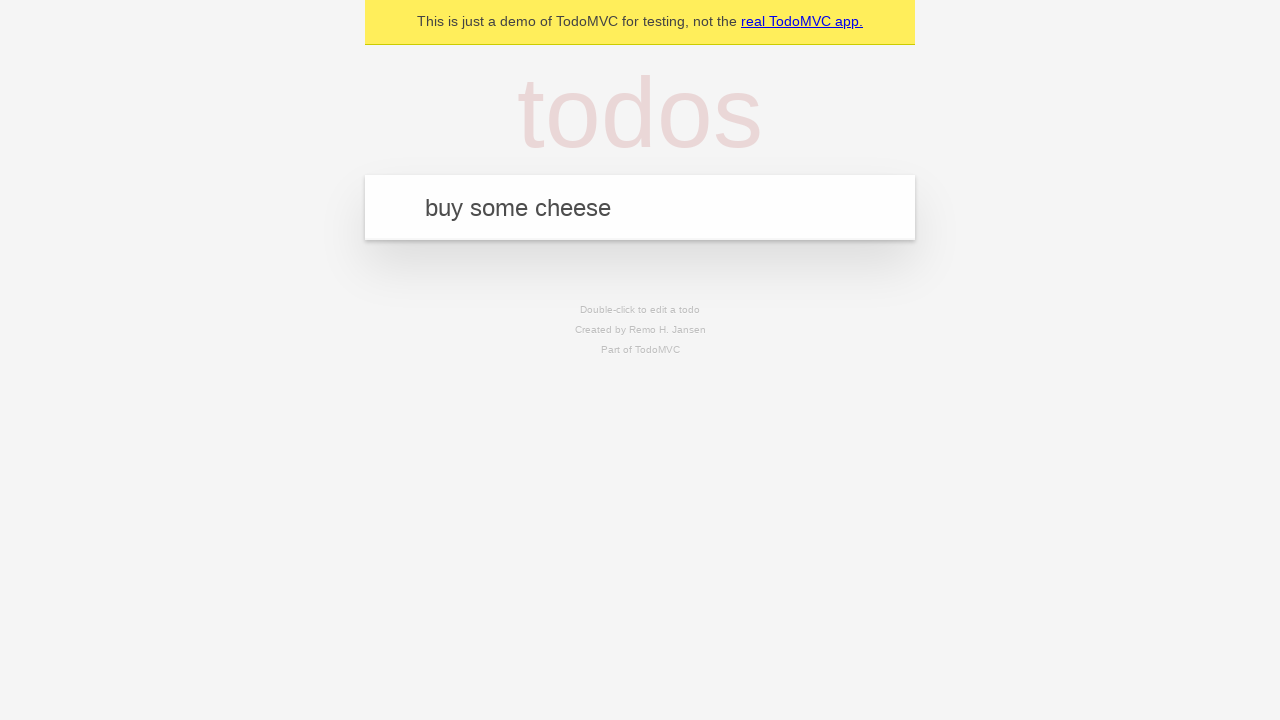

Pressed Enter to add first todo item on internal:attr=[placeholder="What needs to be done?"i]
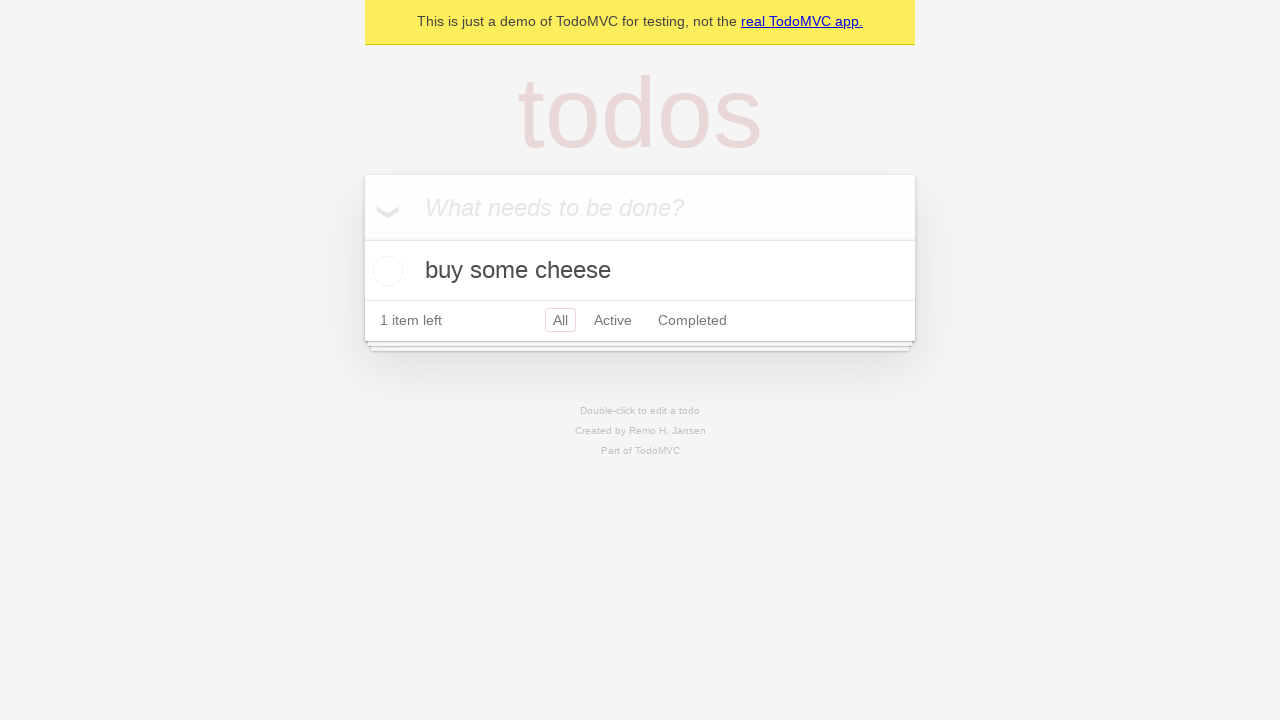

Filled todo input with 'feed the cat' on internal:attr=[placeholder="What needs to be done?"i]
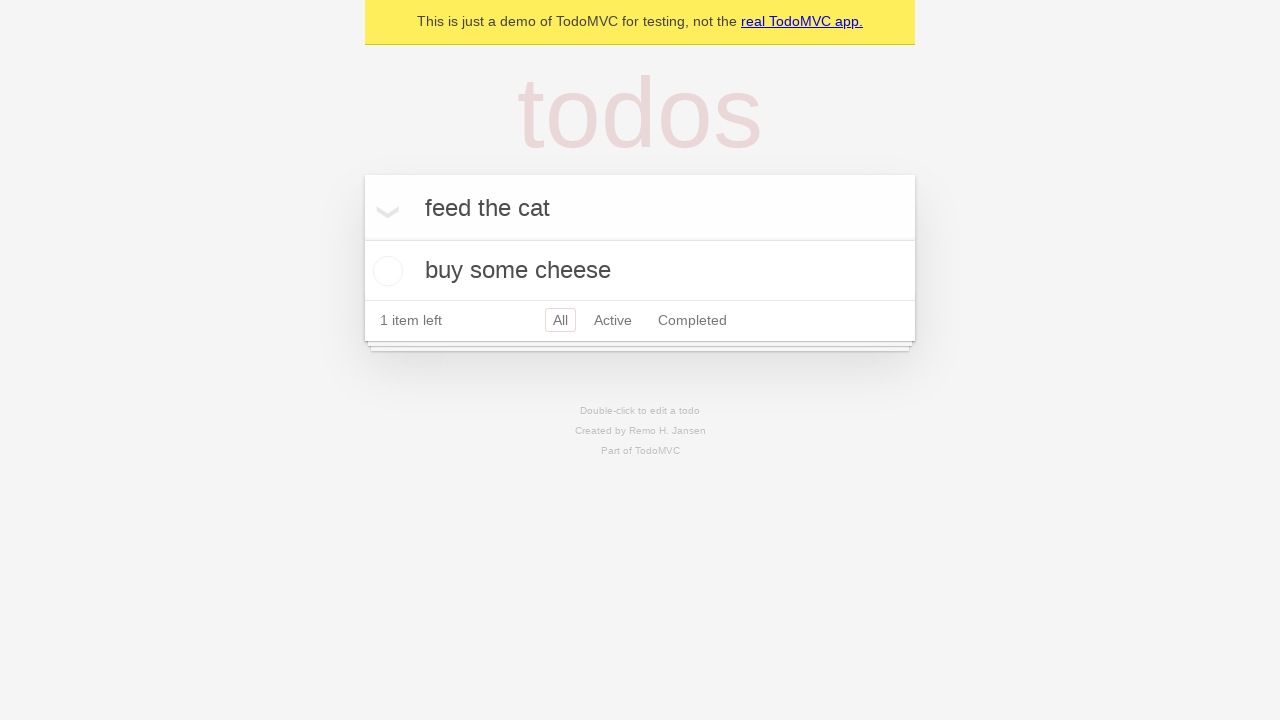

Pressed Enter to add second todo item on internal:attr=[placeholder="What needs to be done?"i]
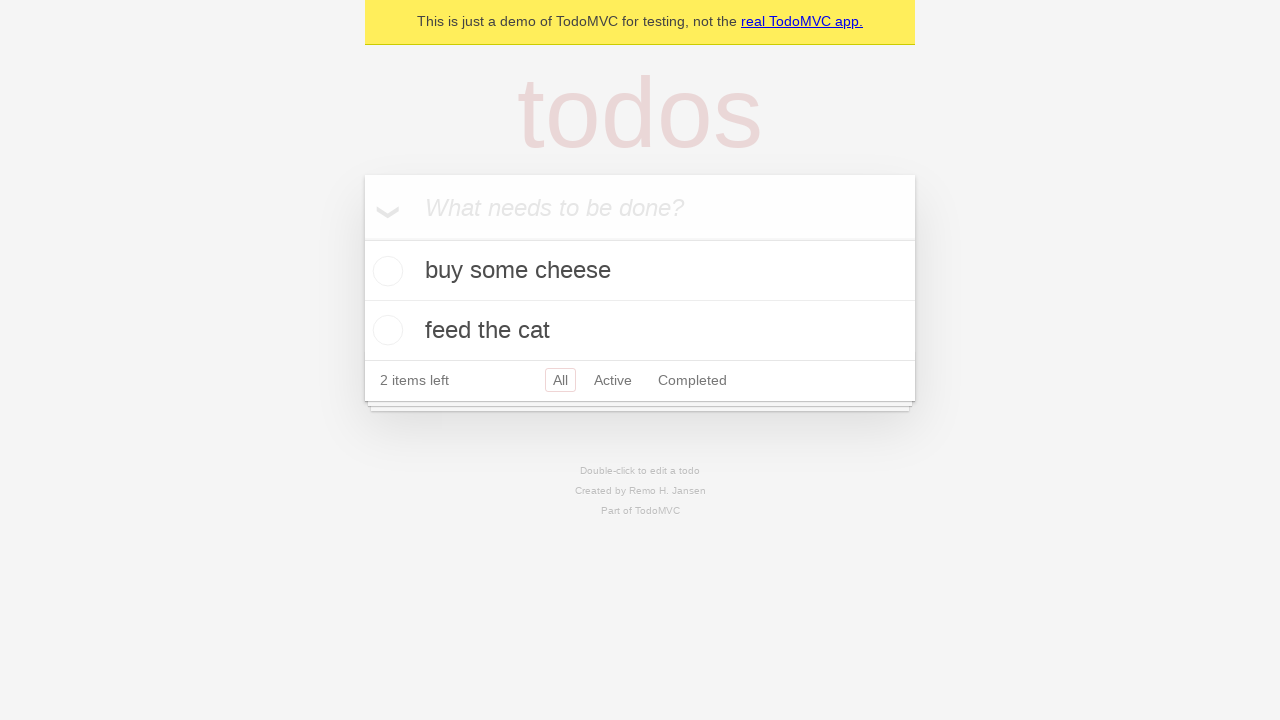

Filled todo input with 'book a doctors appointment' on internal:attr=[placeholder="What needs to be done?"i]
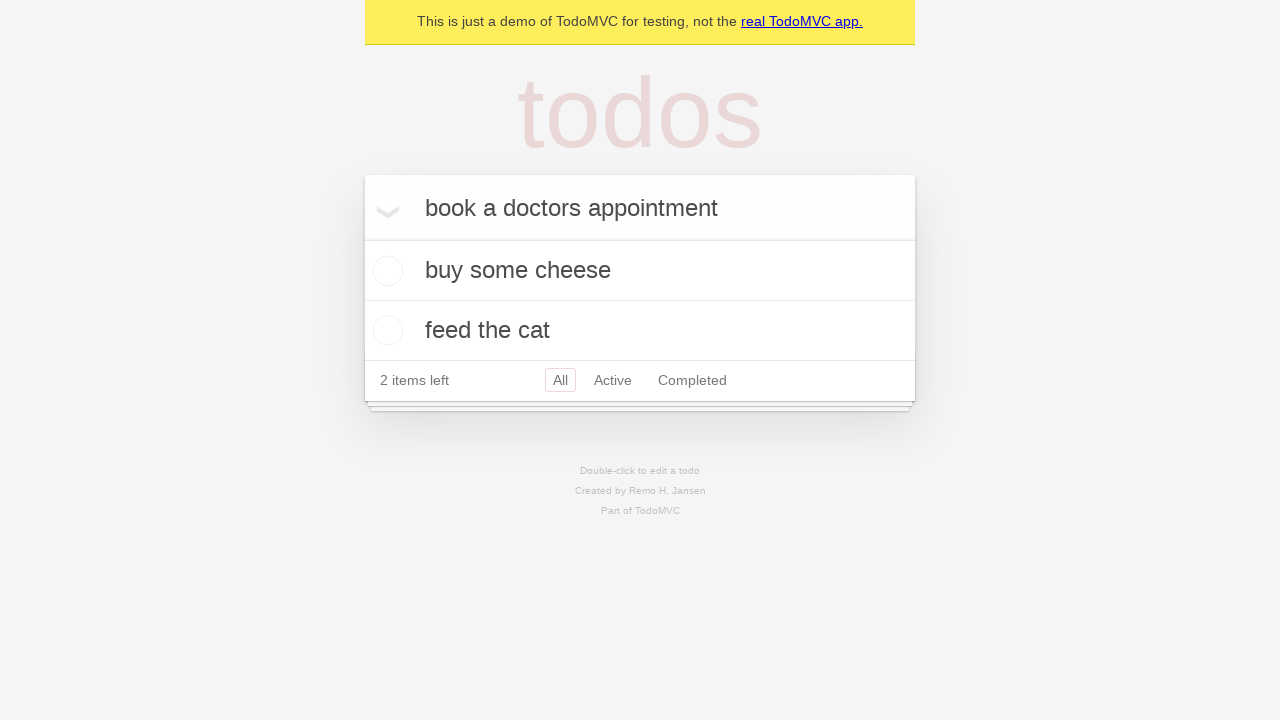

Pressed Enter to add third todo item on internal:attr=[placeholder="What needs to be done?"i]
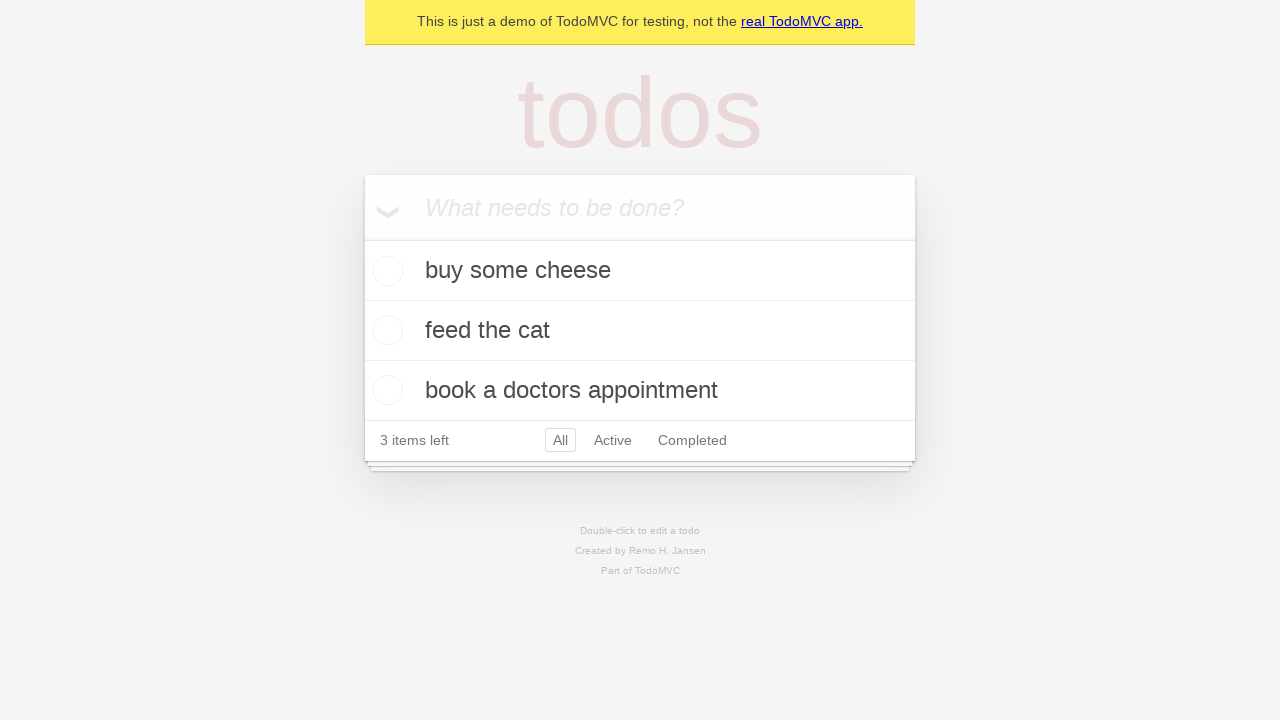

Checked 'Mark all as complete' checkbox to mark all items as completed at (362, 238) on internal:label="Mark all as complete"i
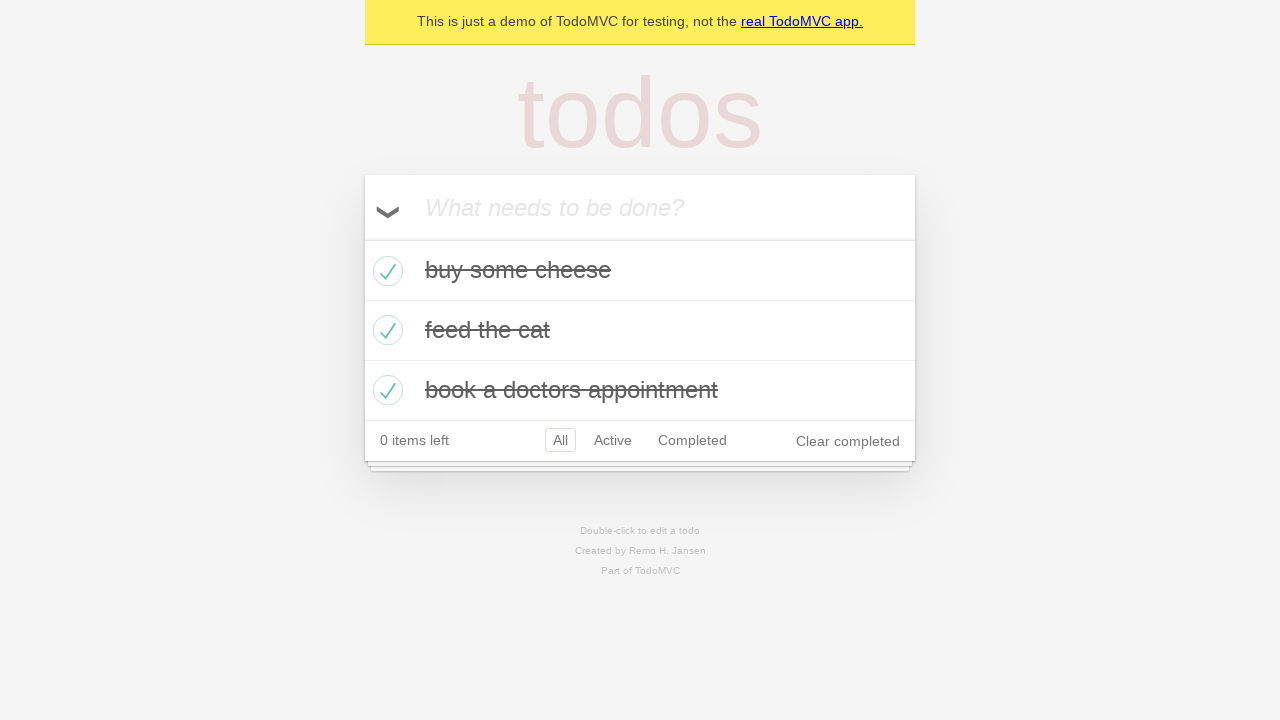

Verified that todo items are marked with completed state
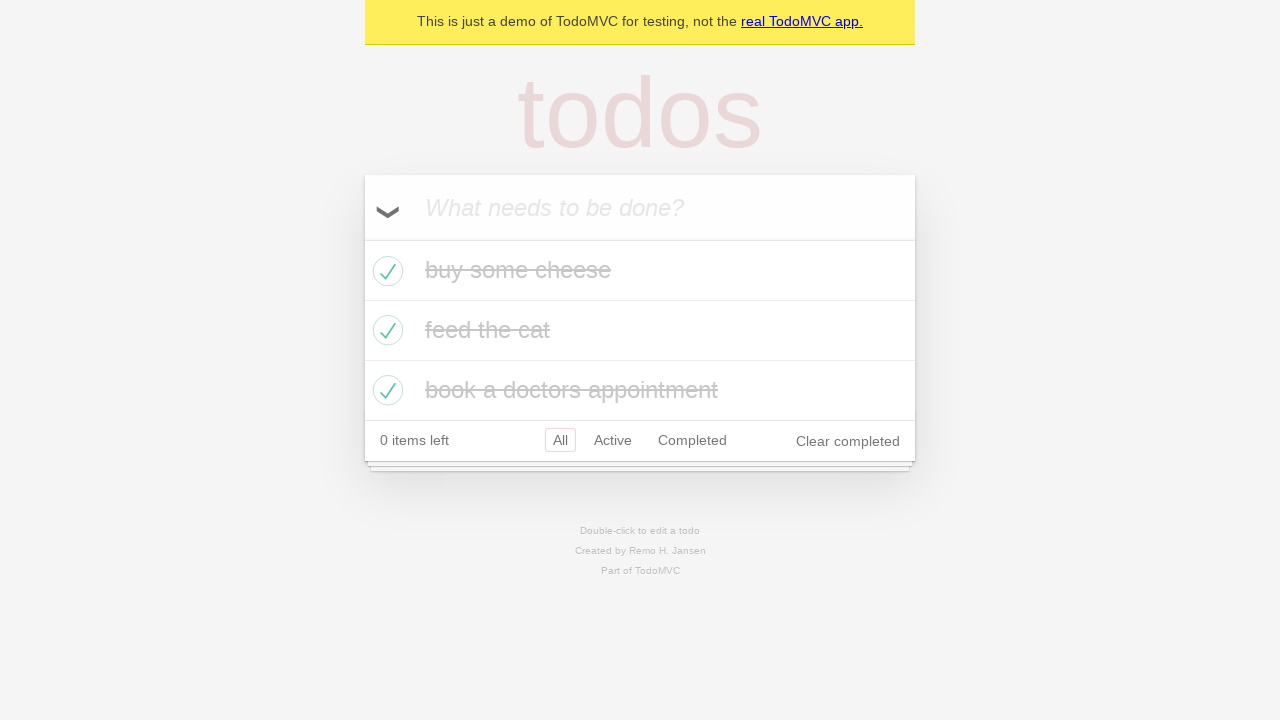

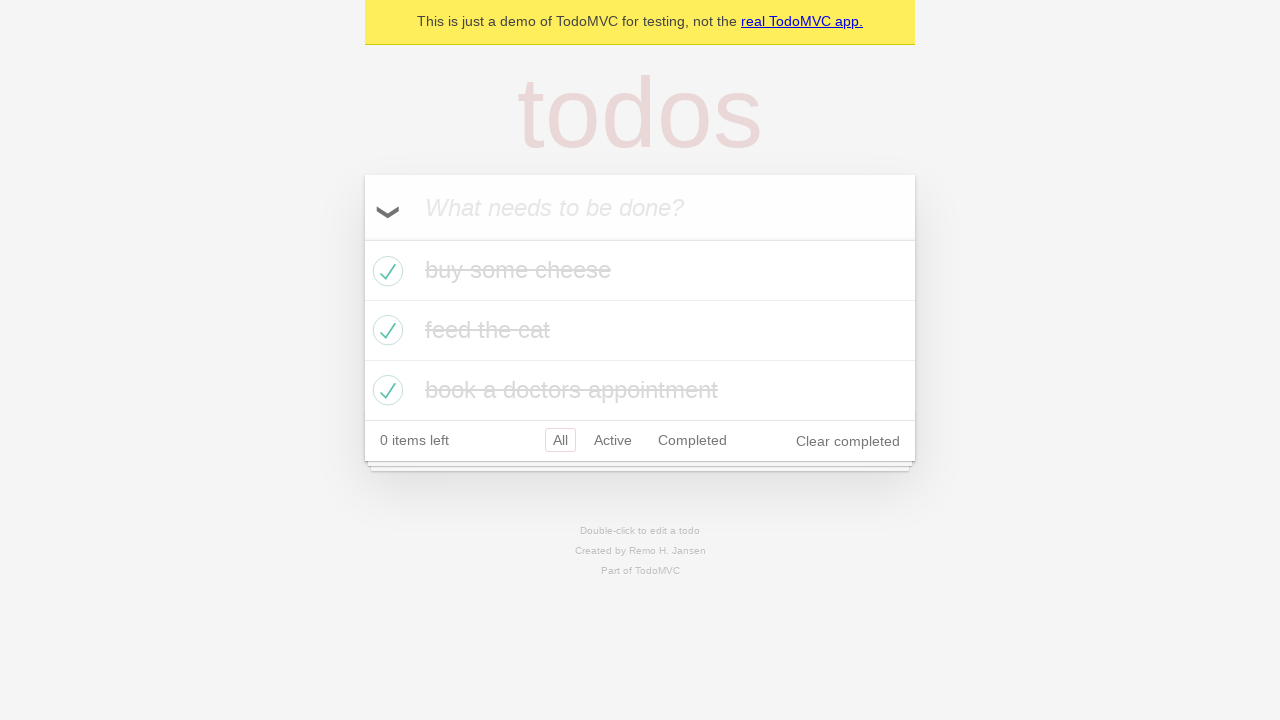